Tests clicking dynamically enabled buttons as they become clickable

Starting URL: https://testpages.eviltester.com/styled/dynamic-buttons-disabled.html

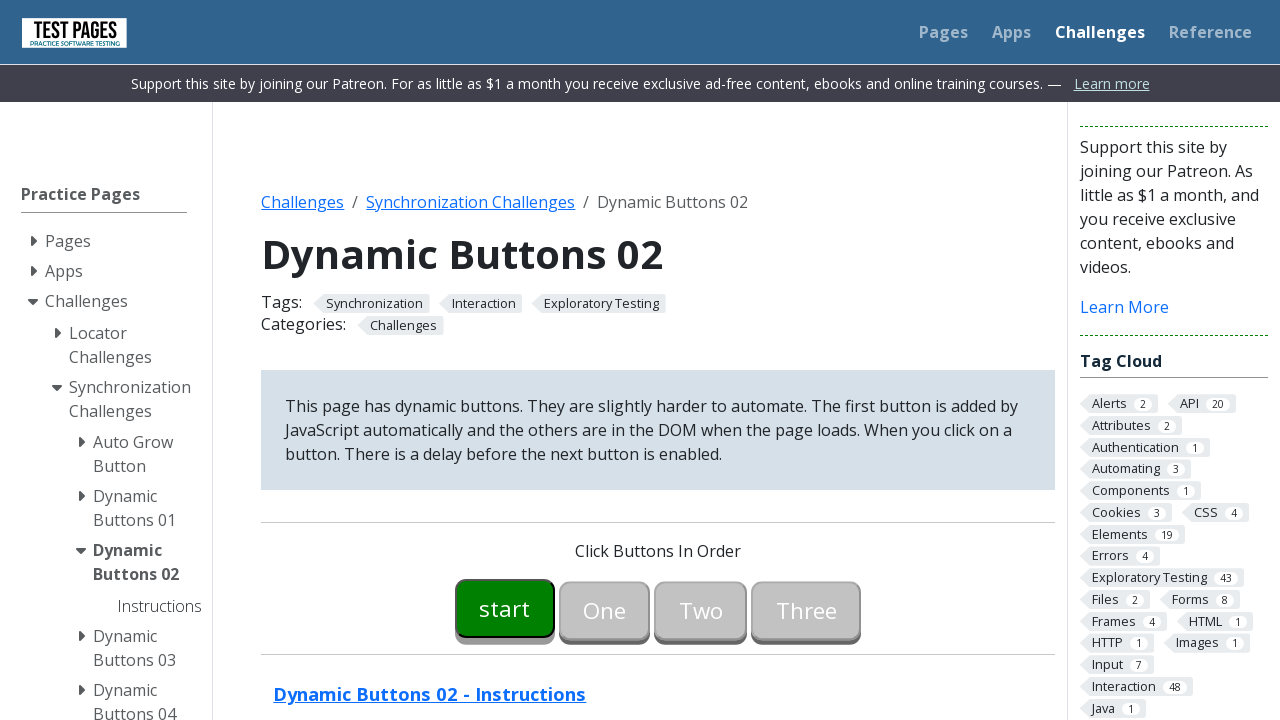

Waited for first button to become enabled
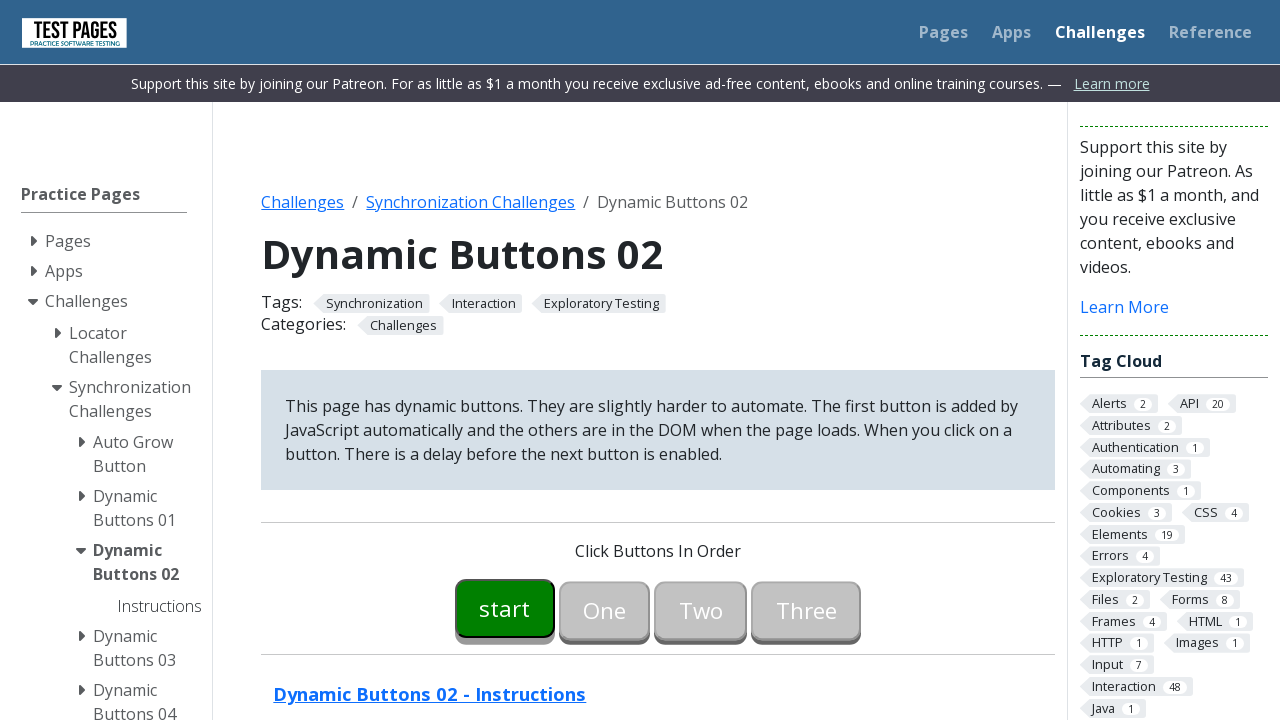

Clicked first dynamic button at (505, 608) on #button00
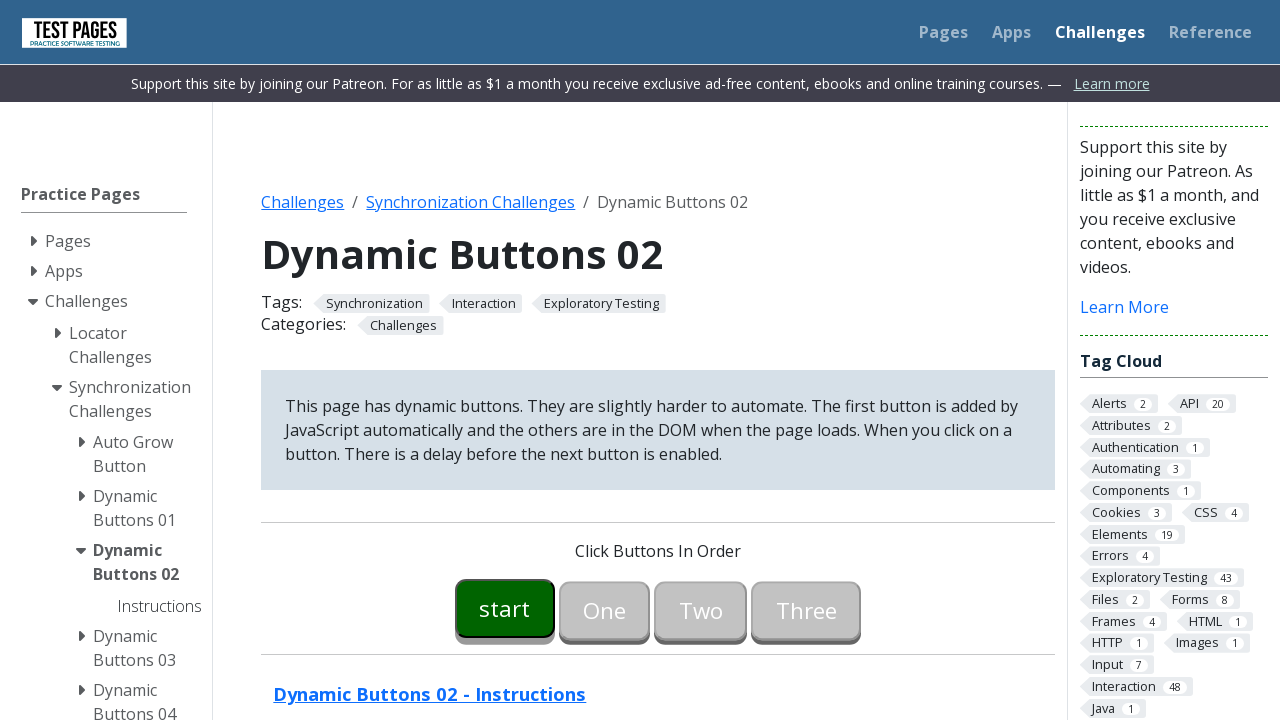

Waited for second button to become enabled
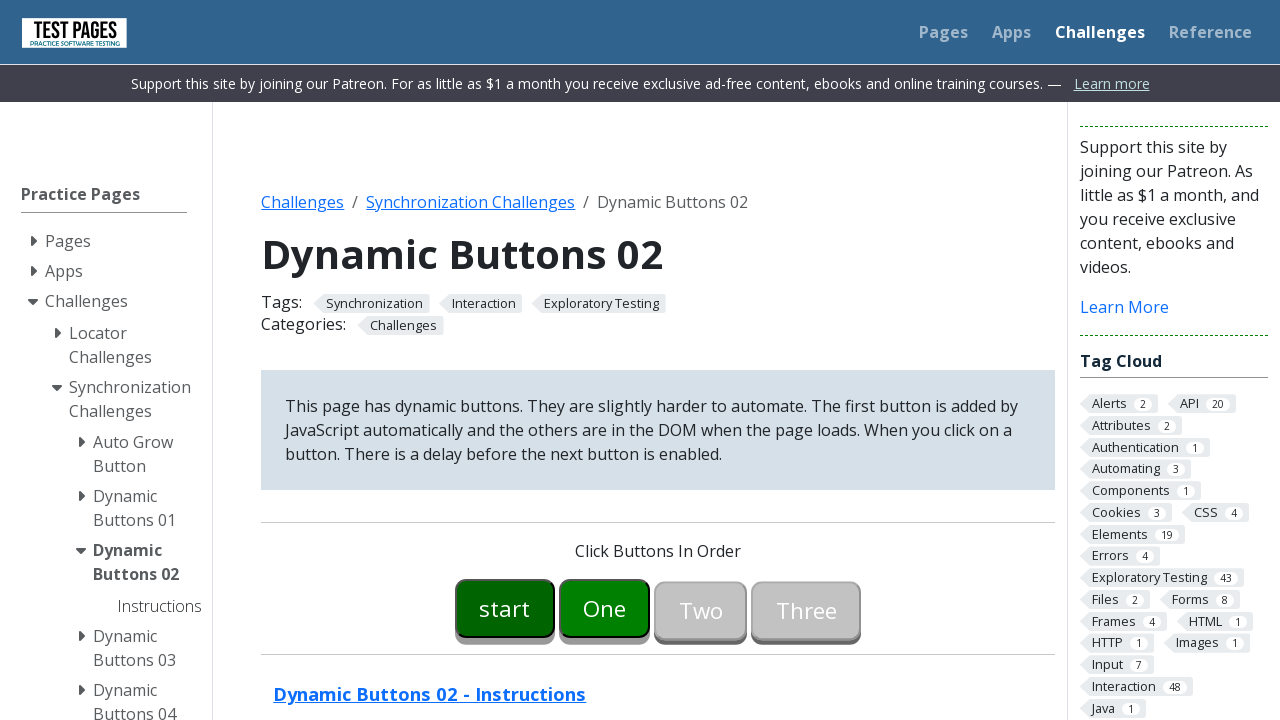

Clicked second dynamic button at (605, 608) on #button01
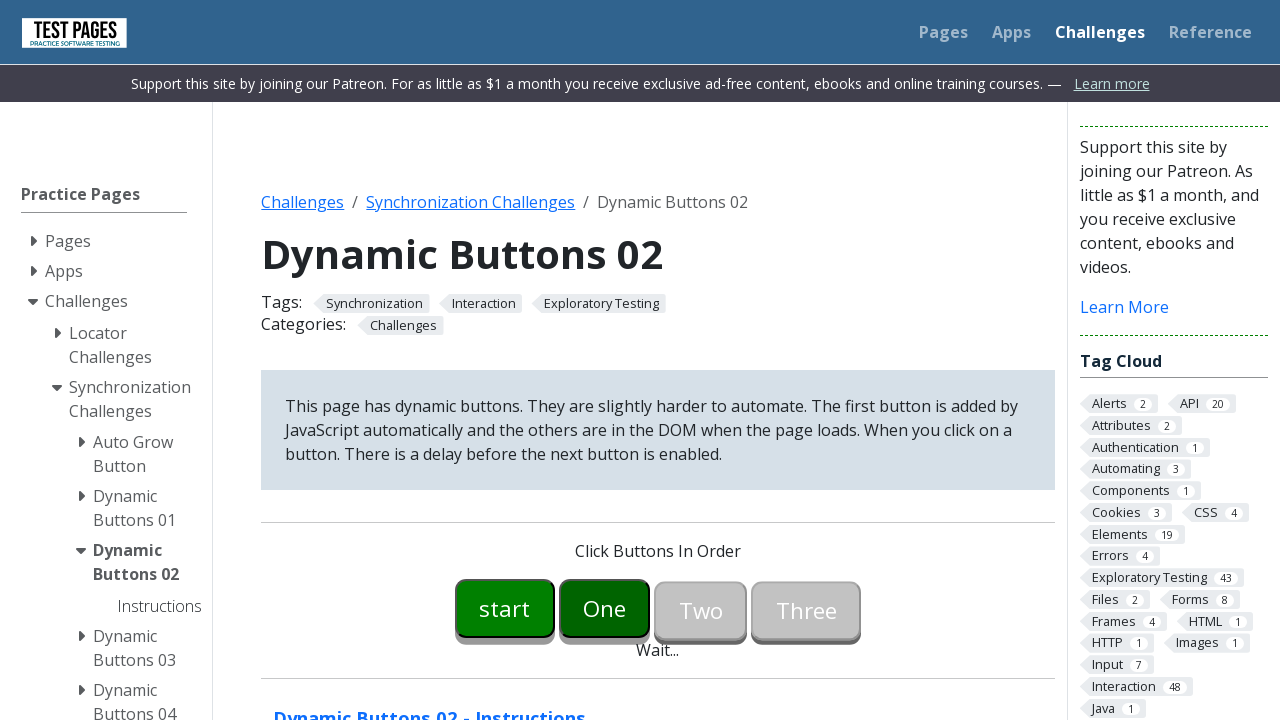

Waited for third button to become enabled
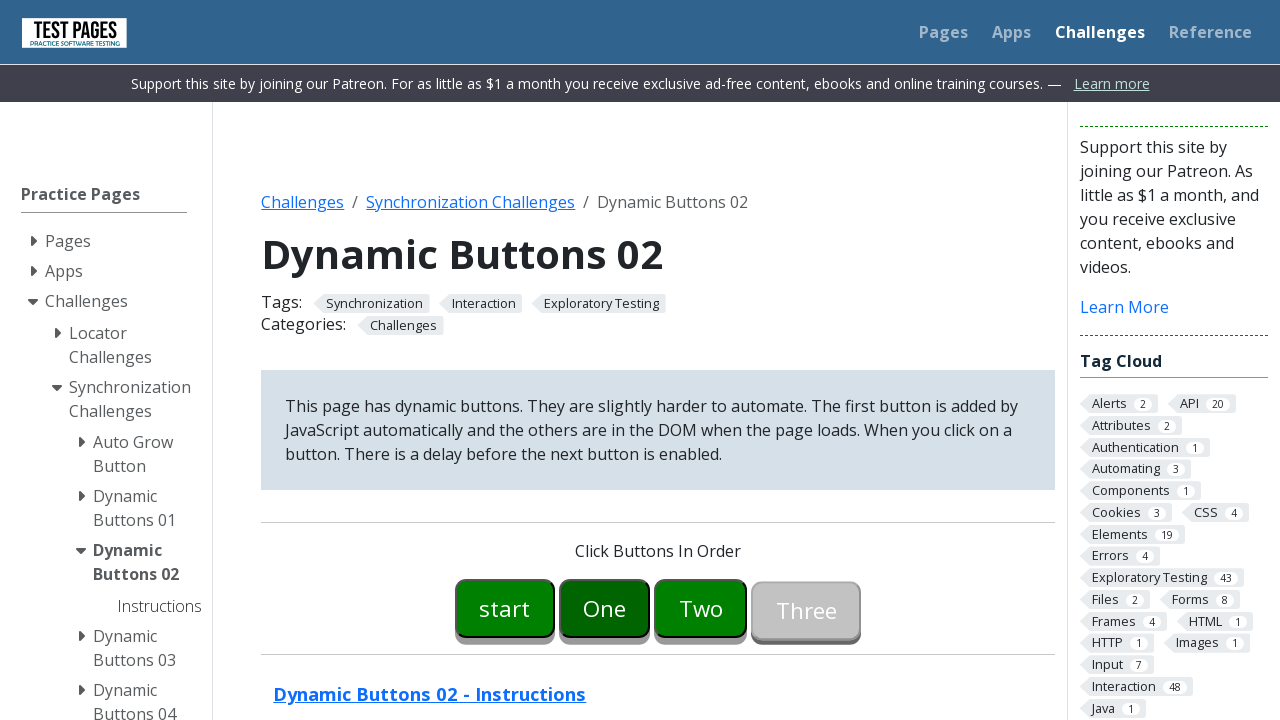

Clicked third dynamic button at (701, 608) on #button02
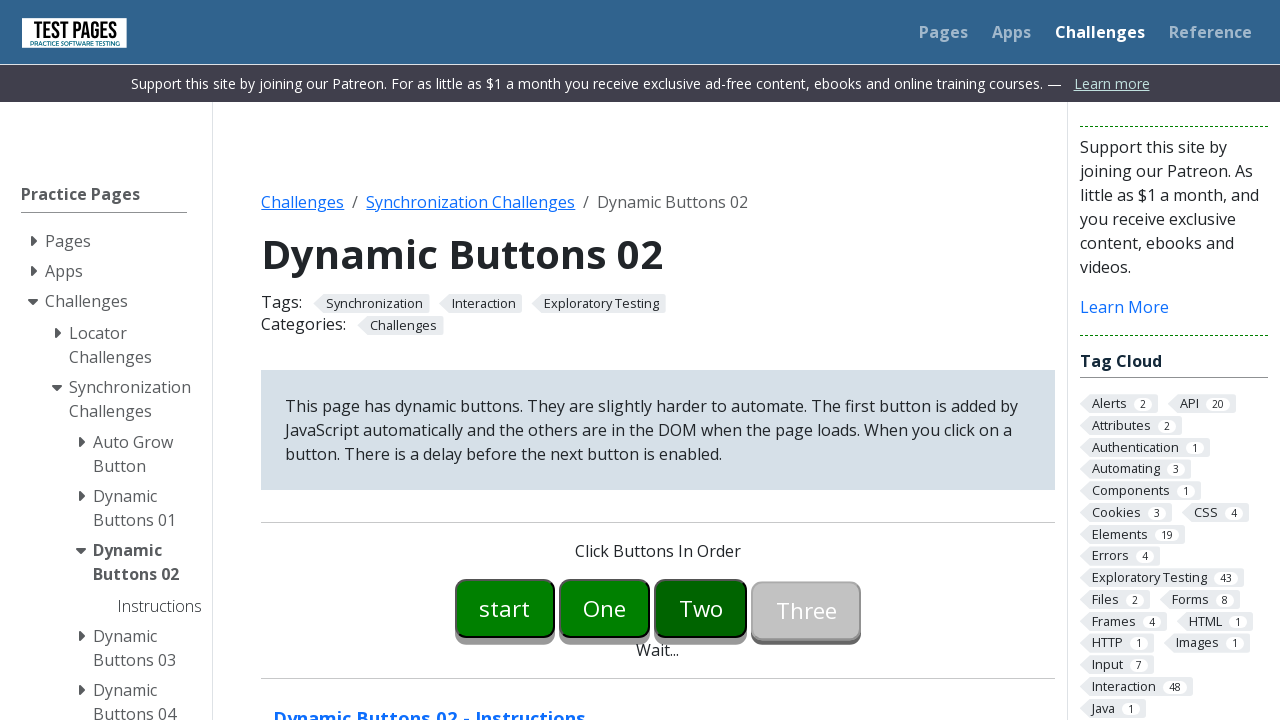

Waited for fourth button to become enabled
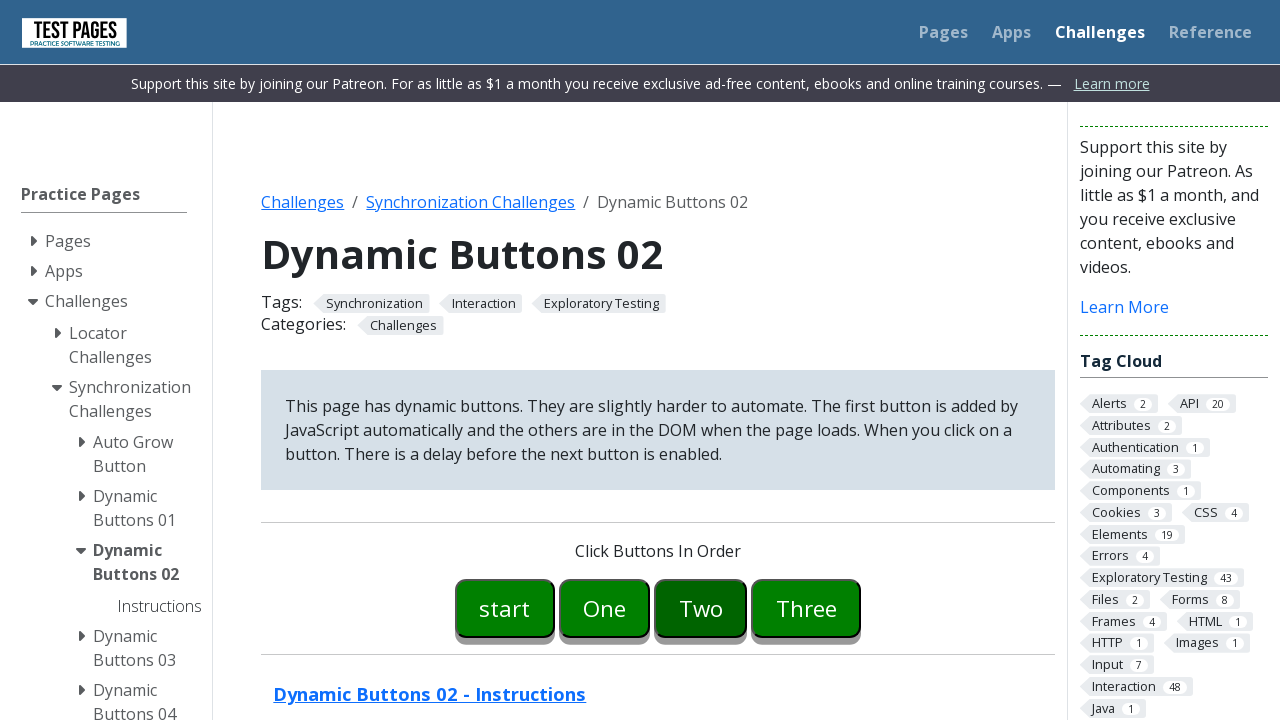

Clicked fourth dynamic button at (806, 608) on #button03
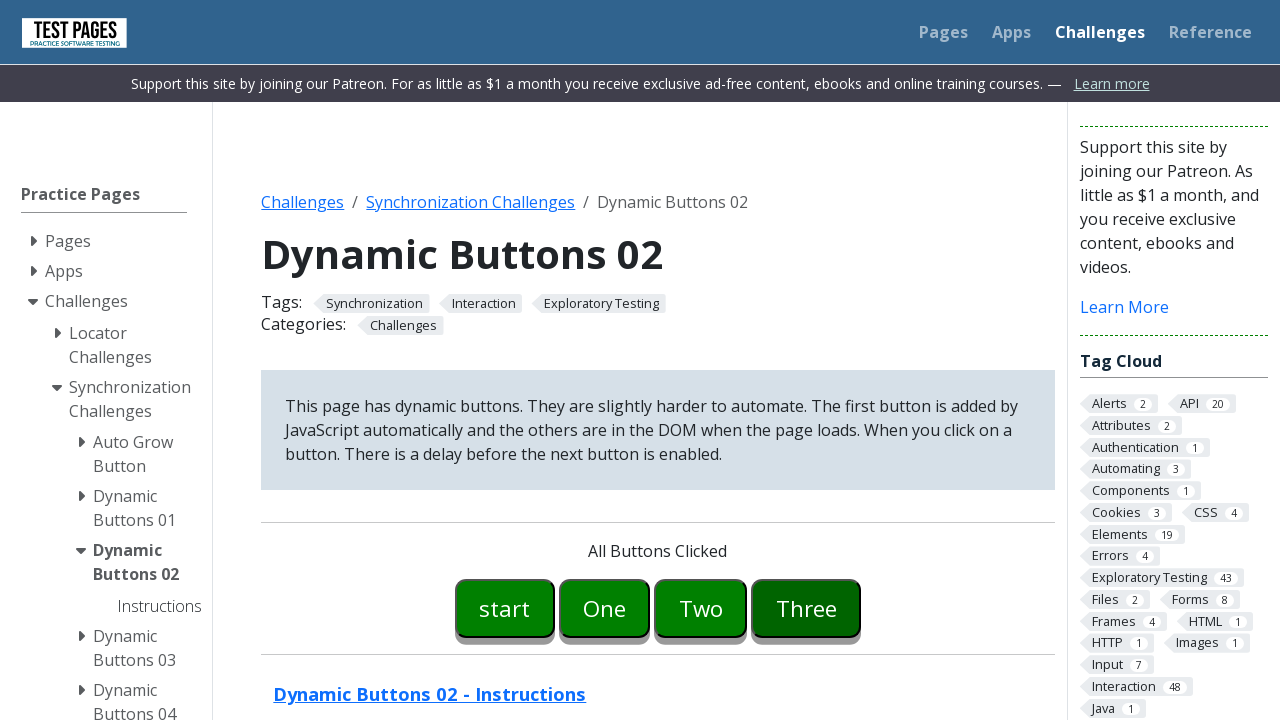

Verified 'All Buttons Clicked' message appeared
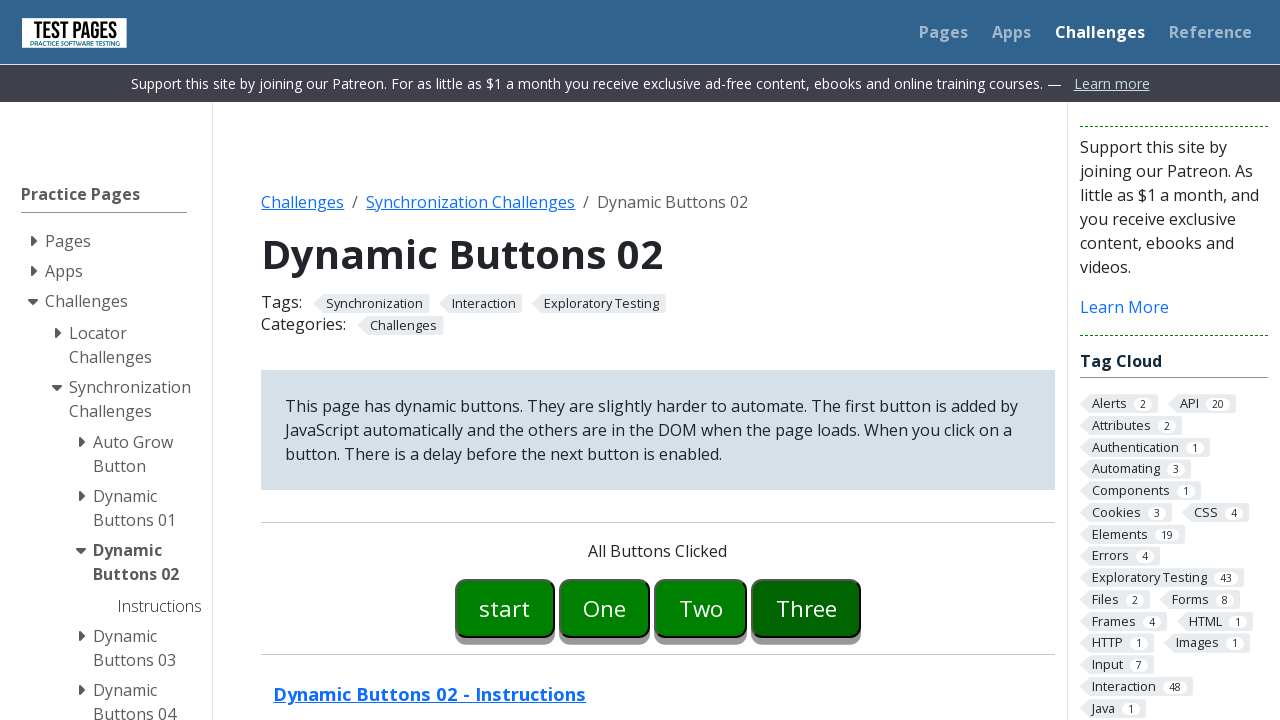

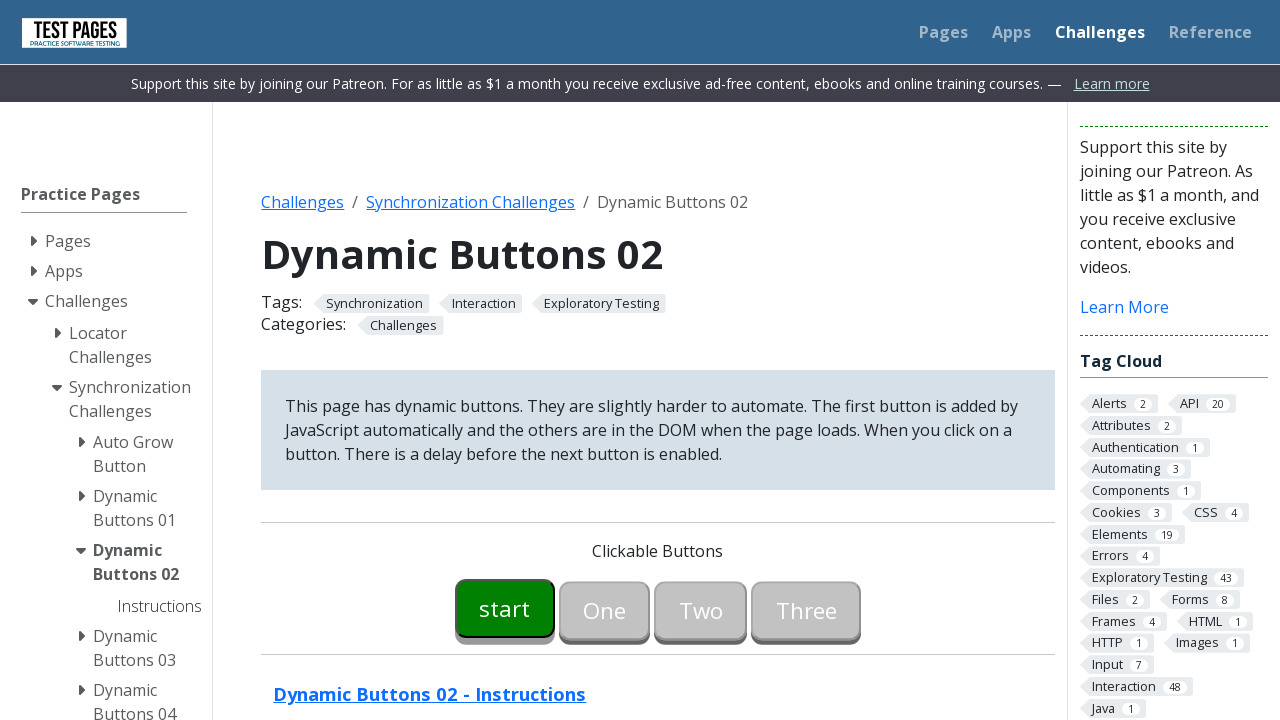